Tests the captcha refresh functionality by clicking refresh and verifying the captcha image source changes.

Starting URL: https://www.indianrail.gov.in/enquiry/PNR/PnrEnquiry.html?locale=en

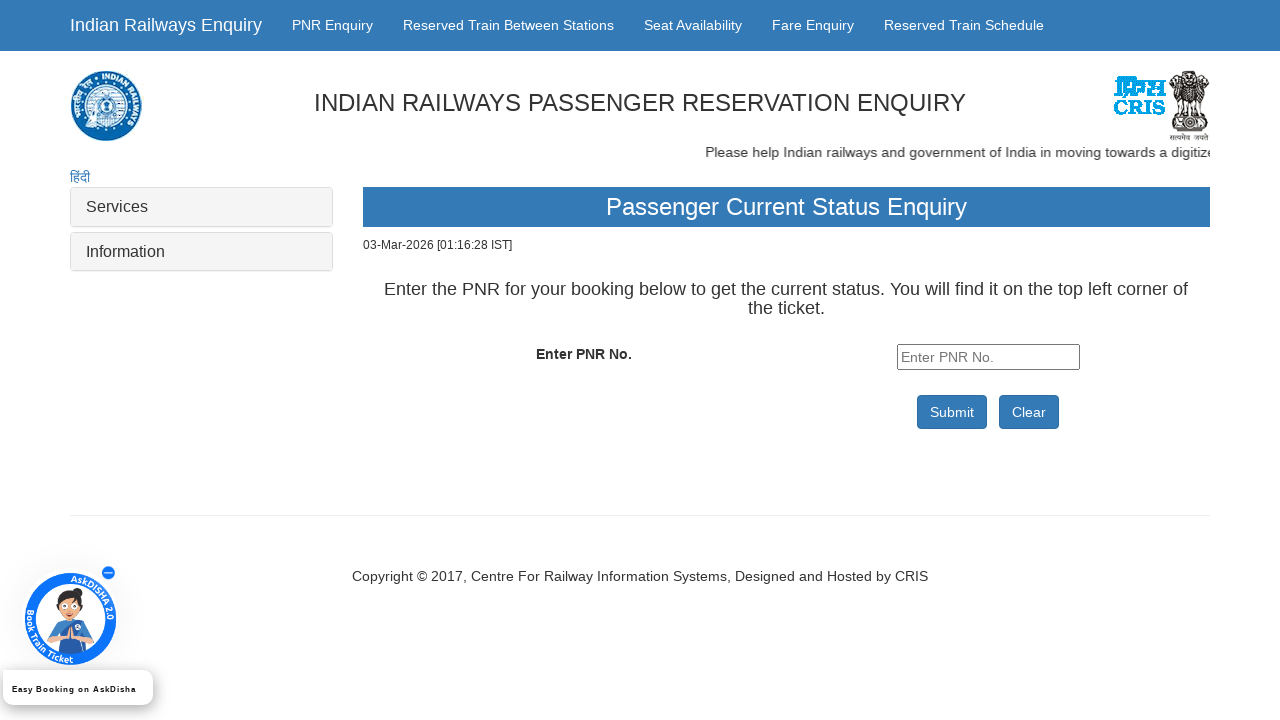

PNR input field is available
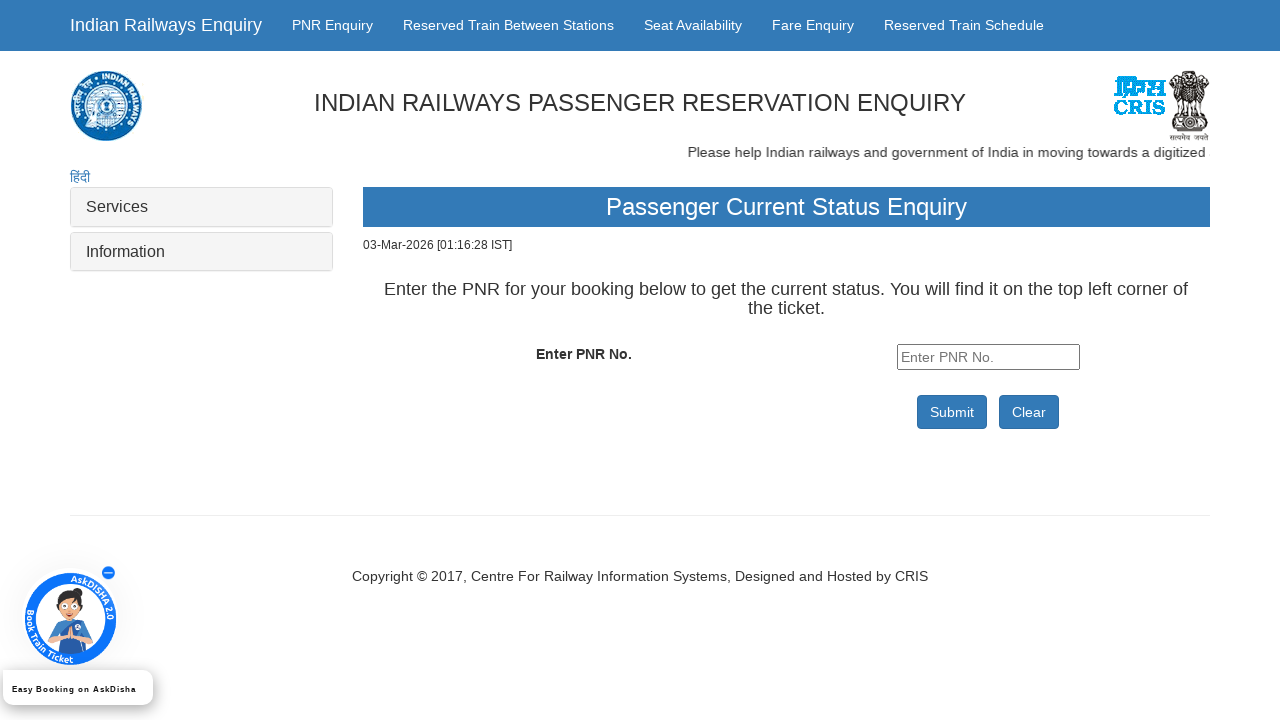

Entered PNR number '4737333512'
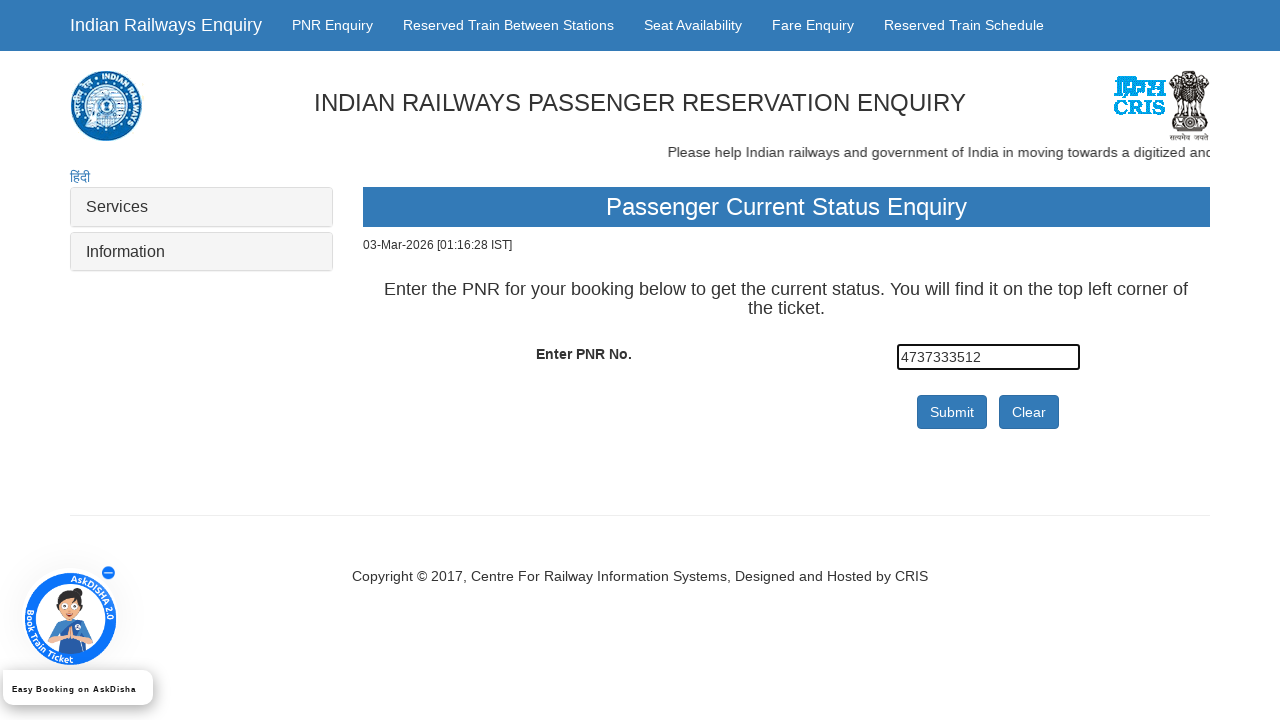

Modal element appeared
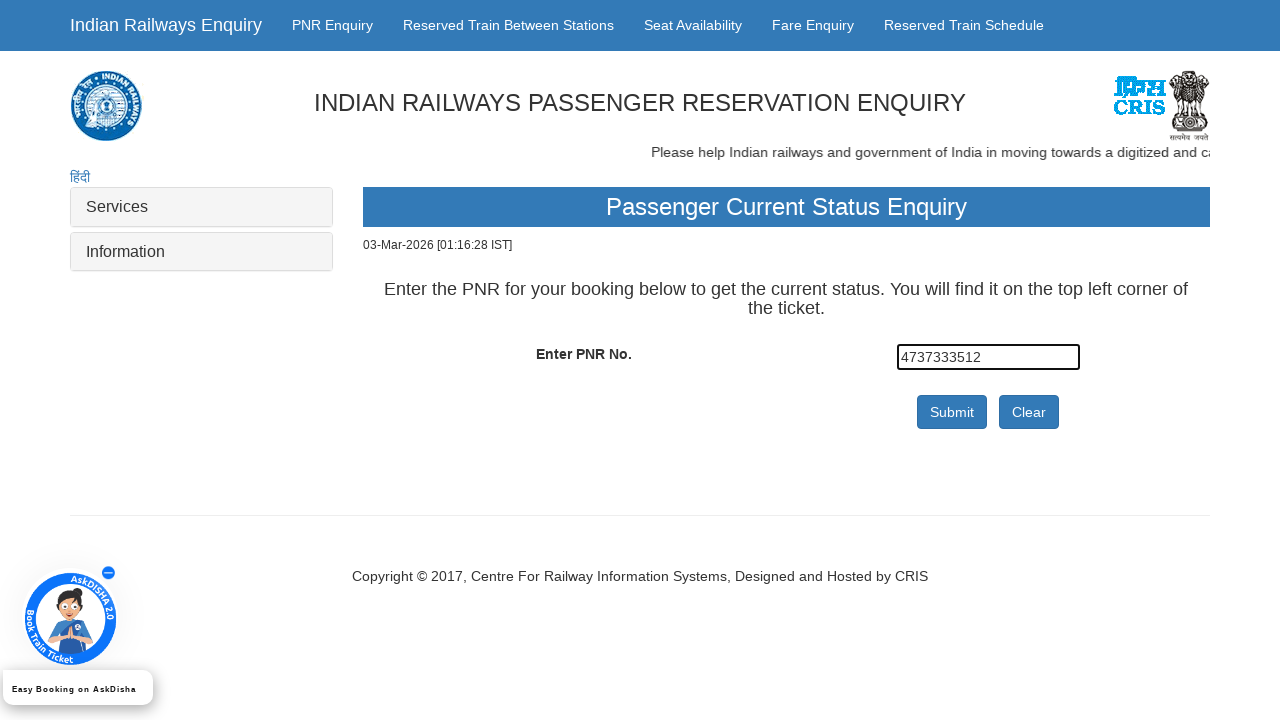

Clicked modal to dismiss or interact with it at (952, 412) on #modal1
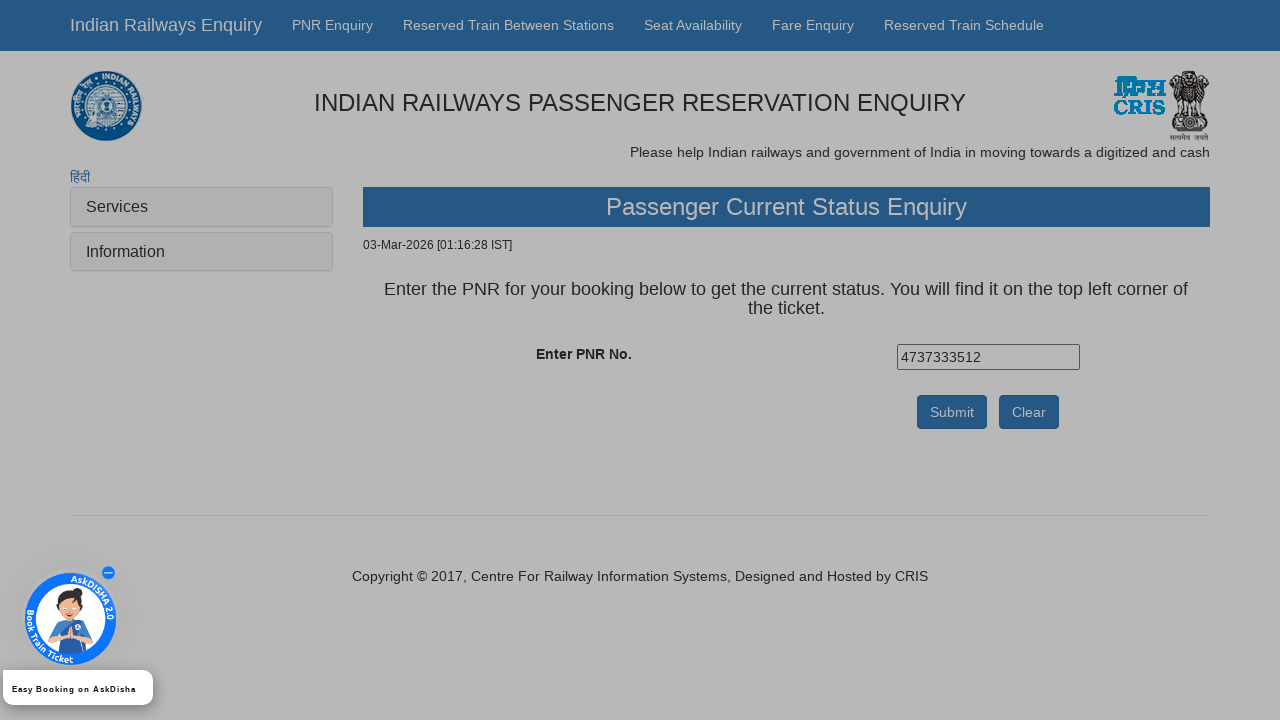

Captcha input field is available
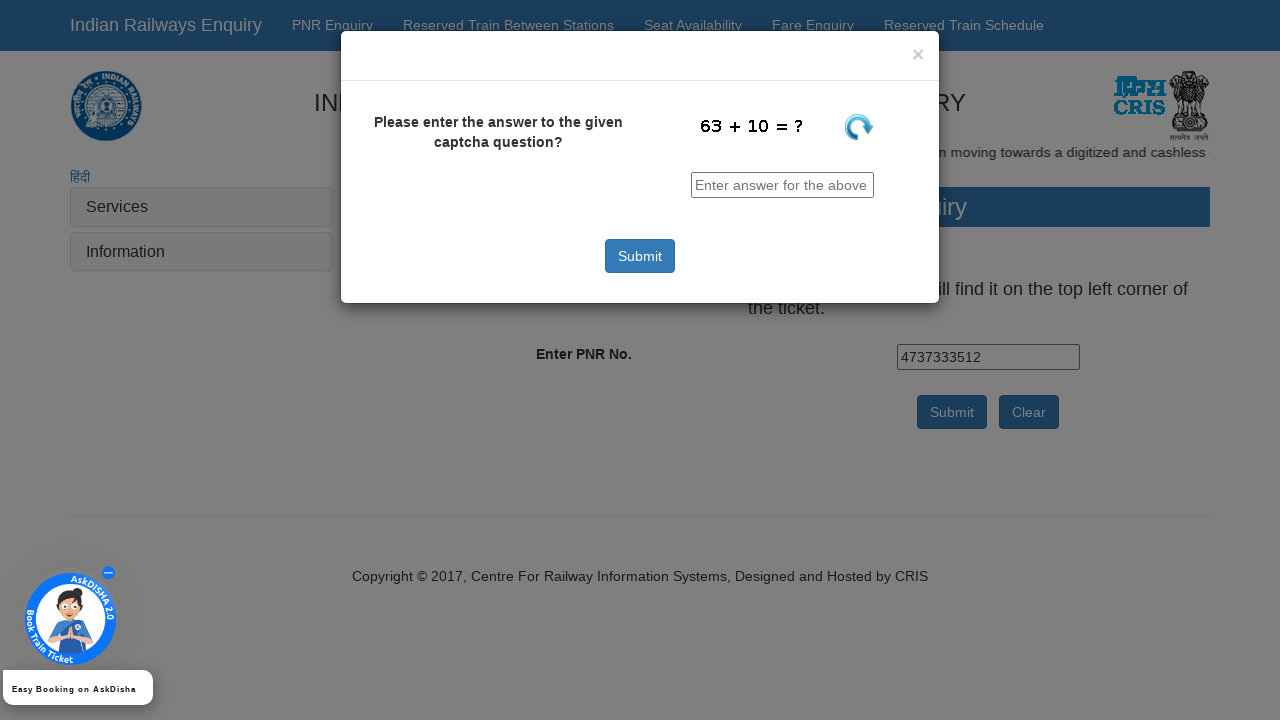

Retrieved initial captcha image source: https://www.indianrail.gov.in/enquiry/captchaDraw.png?1772480797359
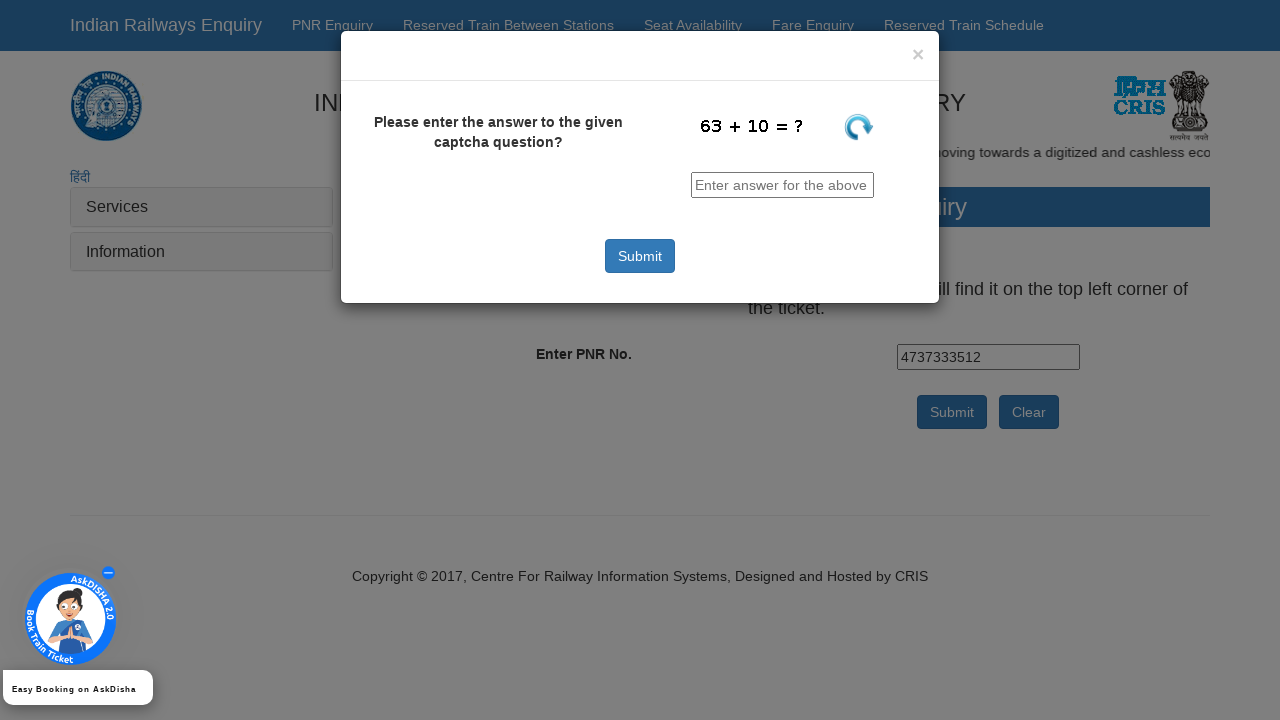

Clicked refresh captcha button at (859, 127) on #refreshCaptcha
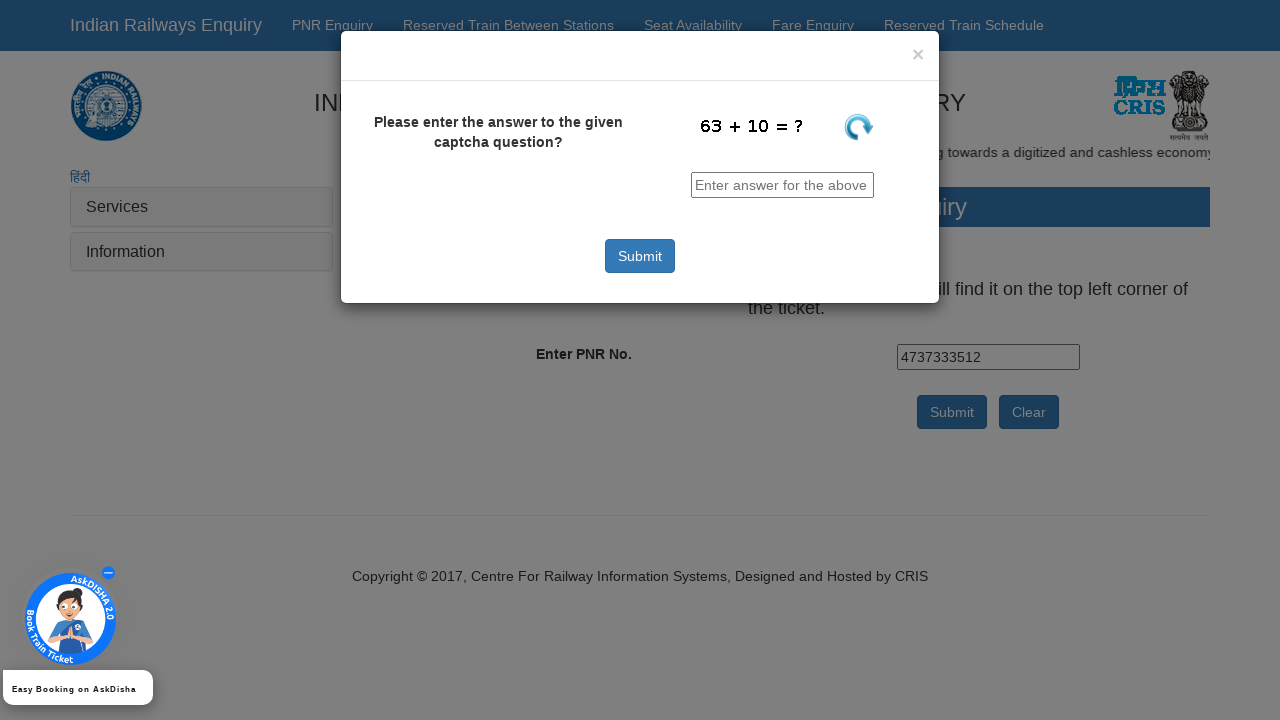

Waited 500ms for captcha image to update
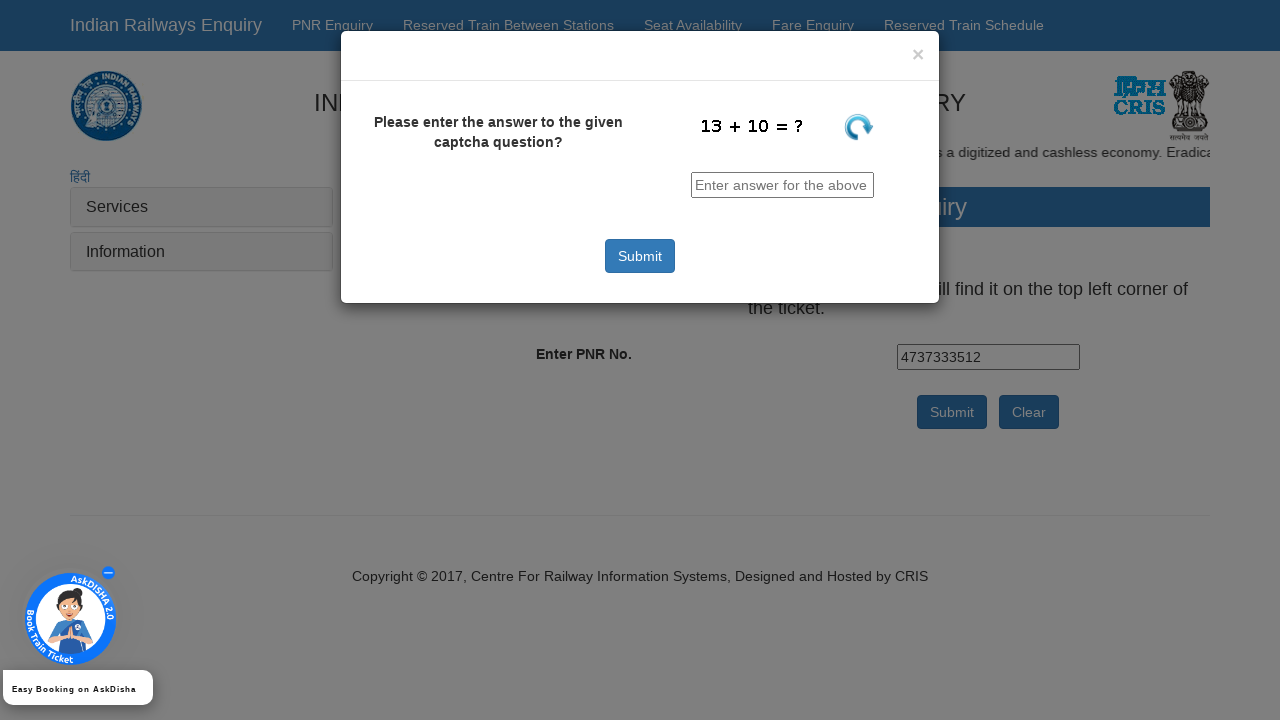

Retrieved updated captcha image source: https://www.indianrail.gov.in/enquiry/captchaDraw.png?1772480798475
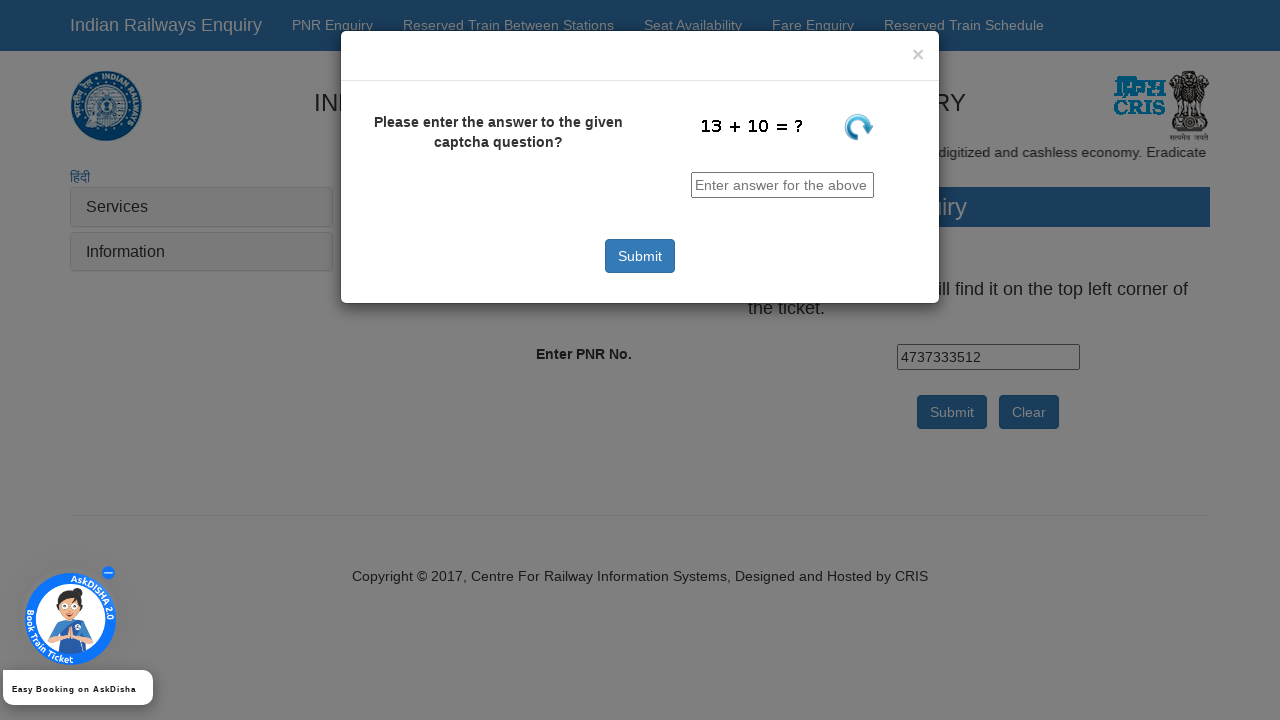

Verified captcha image source changed after refresh
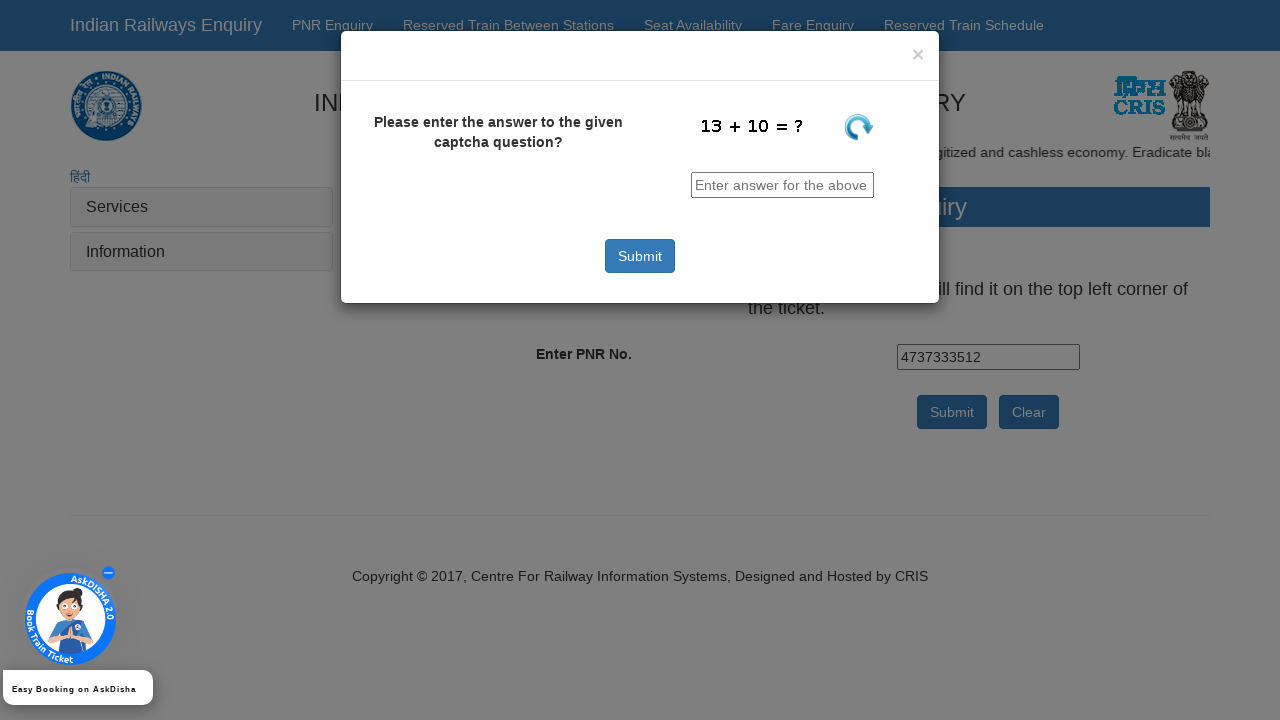

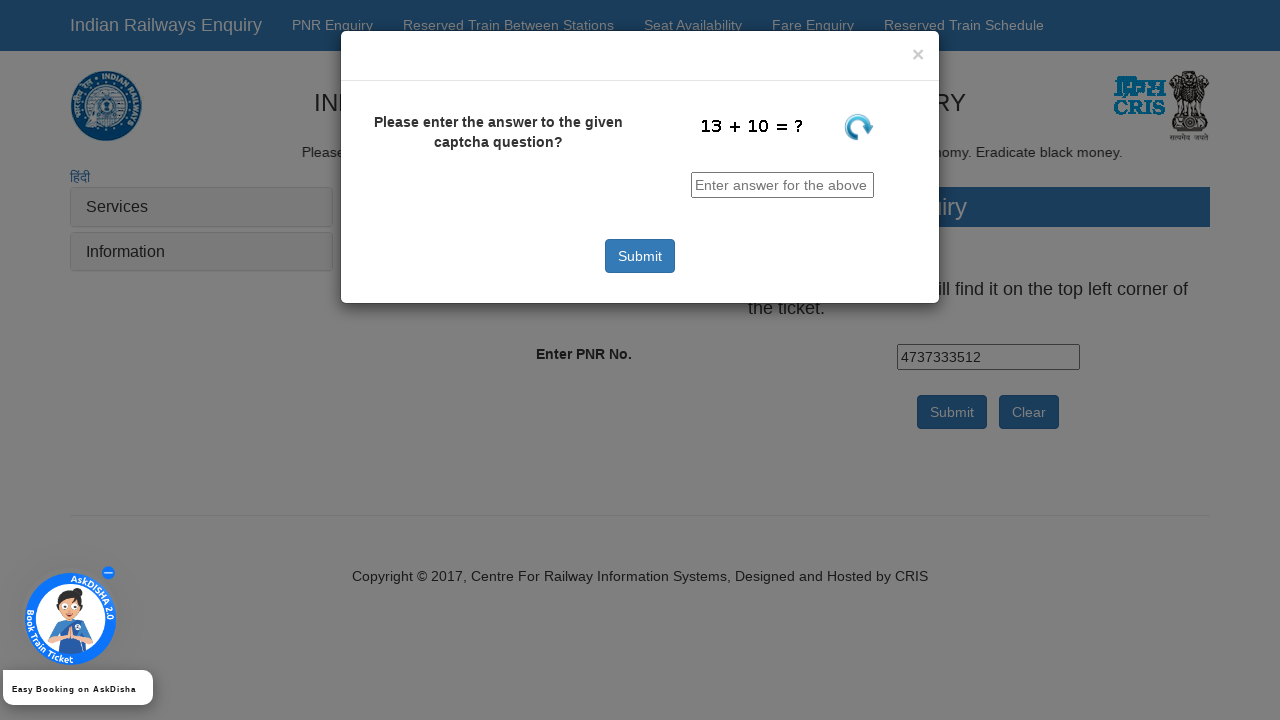